Navigates to Zimo Web's design page, applies a theme via localStorage settings, refreshes the page to apply the theme, and waits for the page to fully load with the theme applied.

Starting URL: https://www.zimoluo.me/design

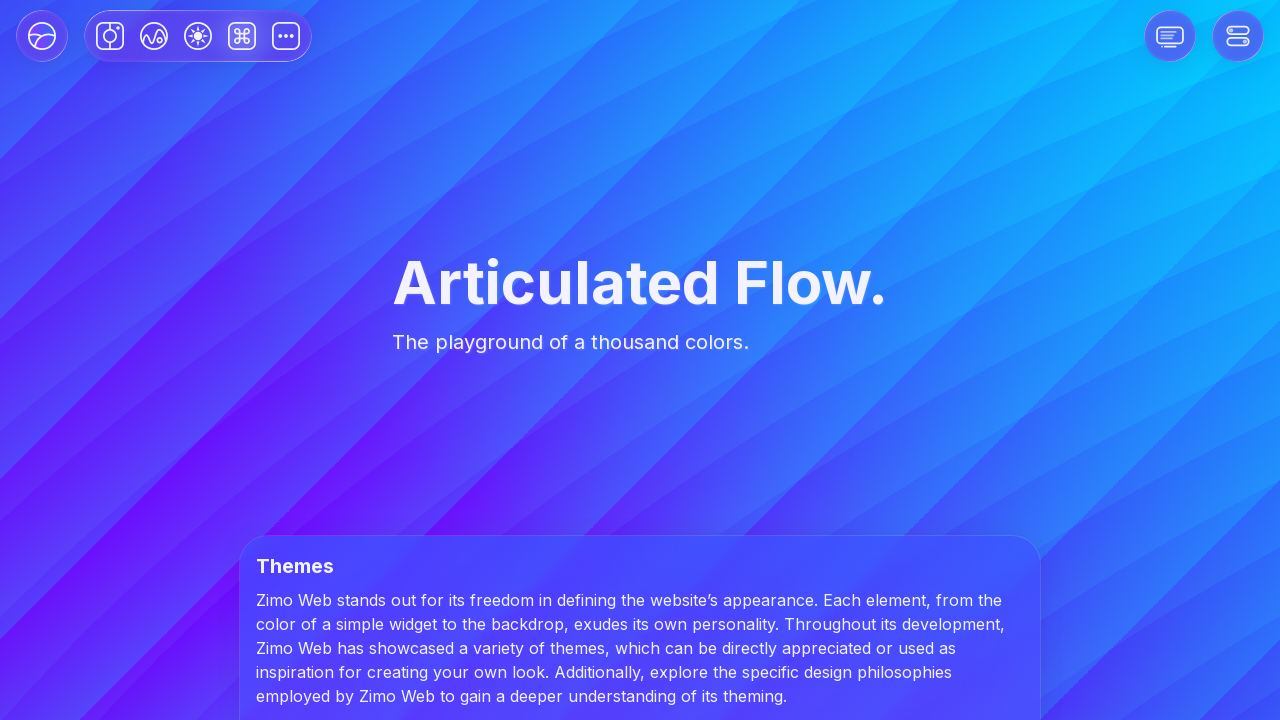

Waited for body element to be present
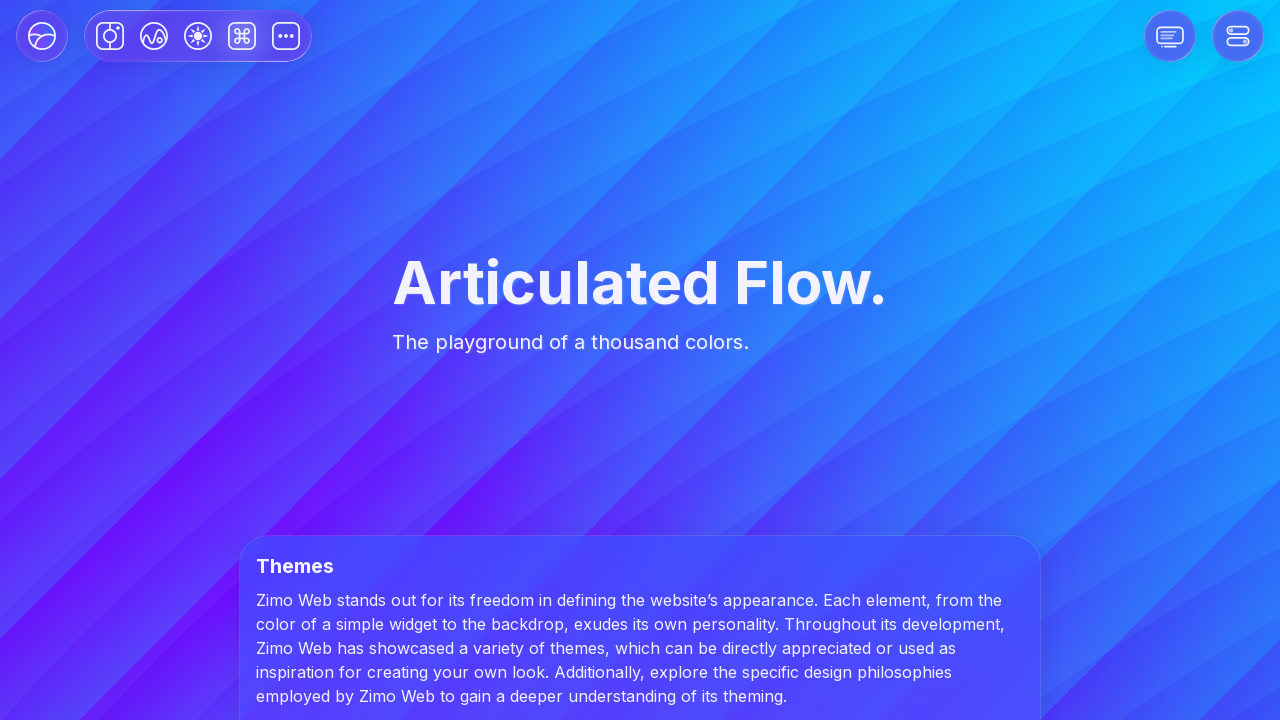

Set localStorage with pixelland theme for all pages
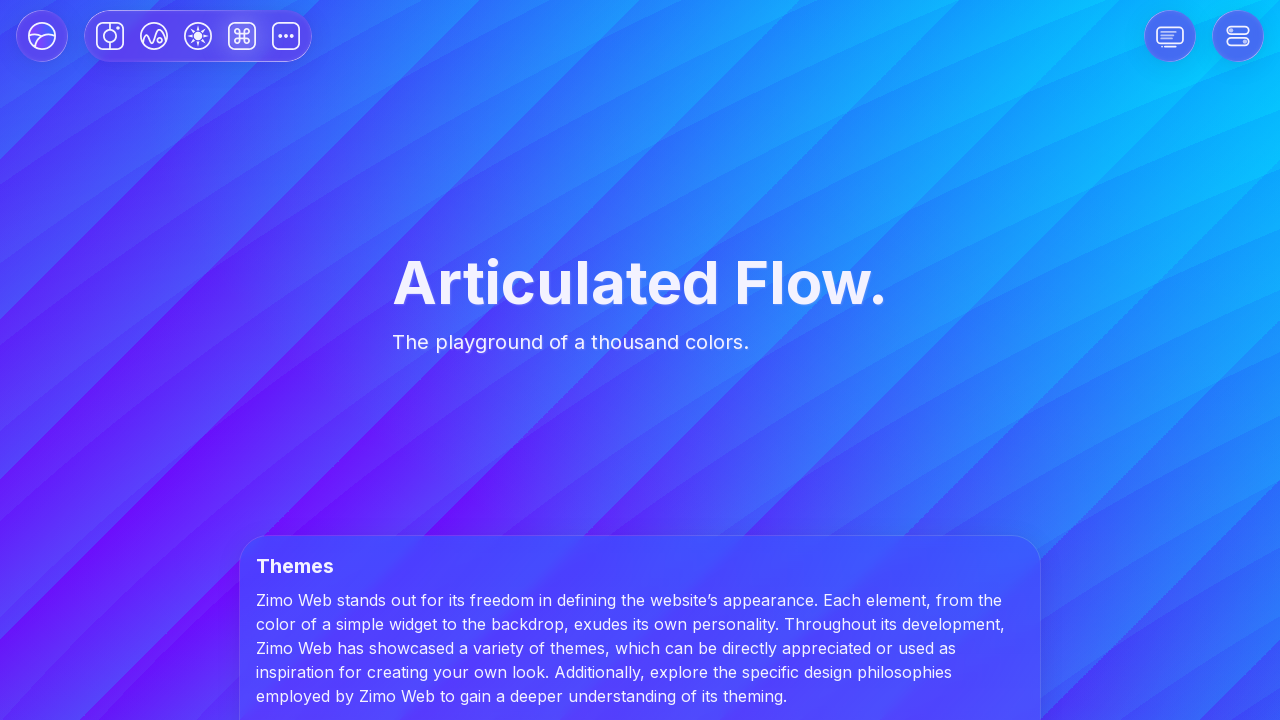

Reloaded page to apply theme from localStorage
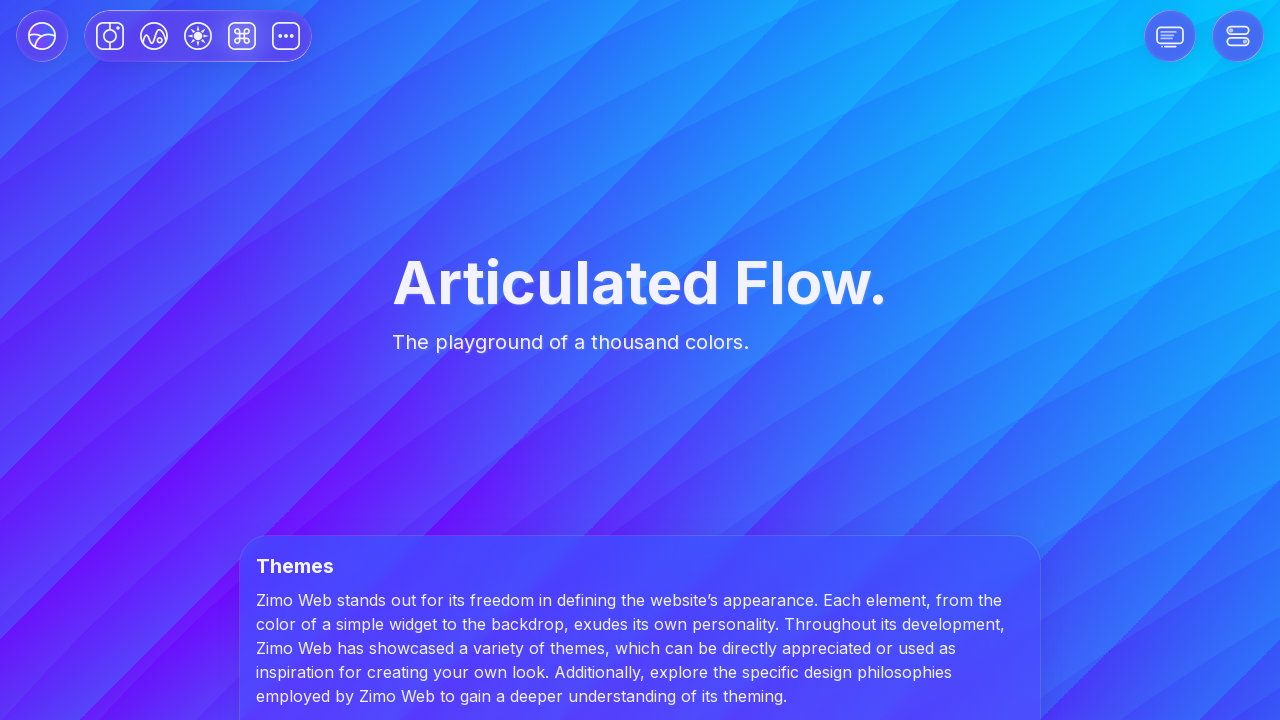

Waited for page to reach networkidle state with theme applied
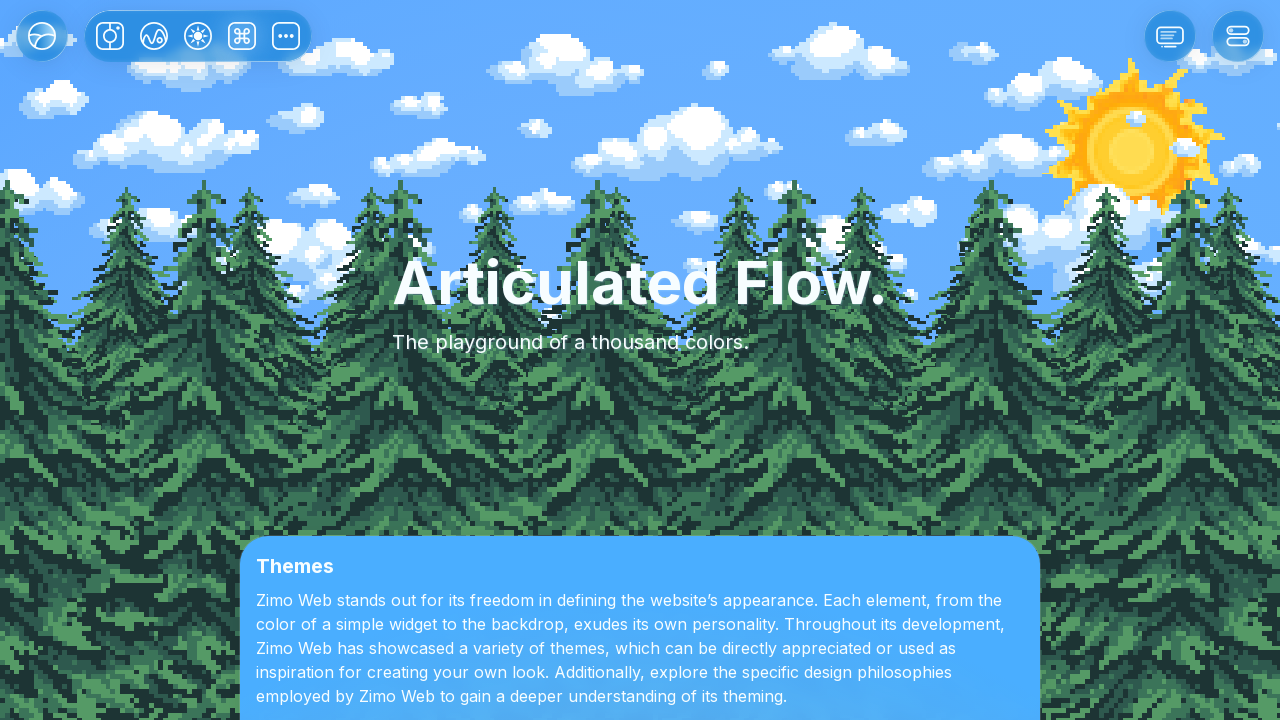

Waited additional 2000ms for theme rendering to complete
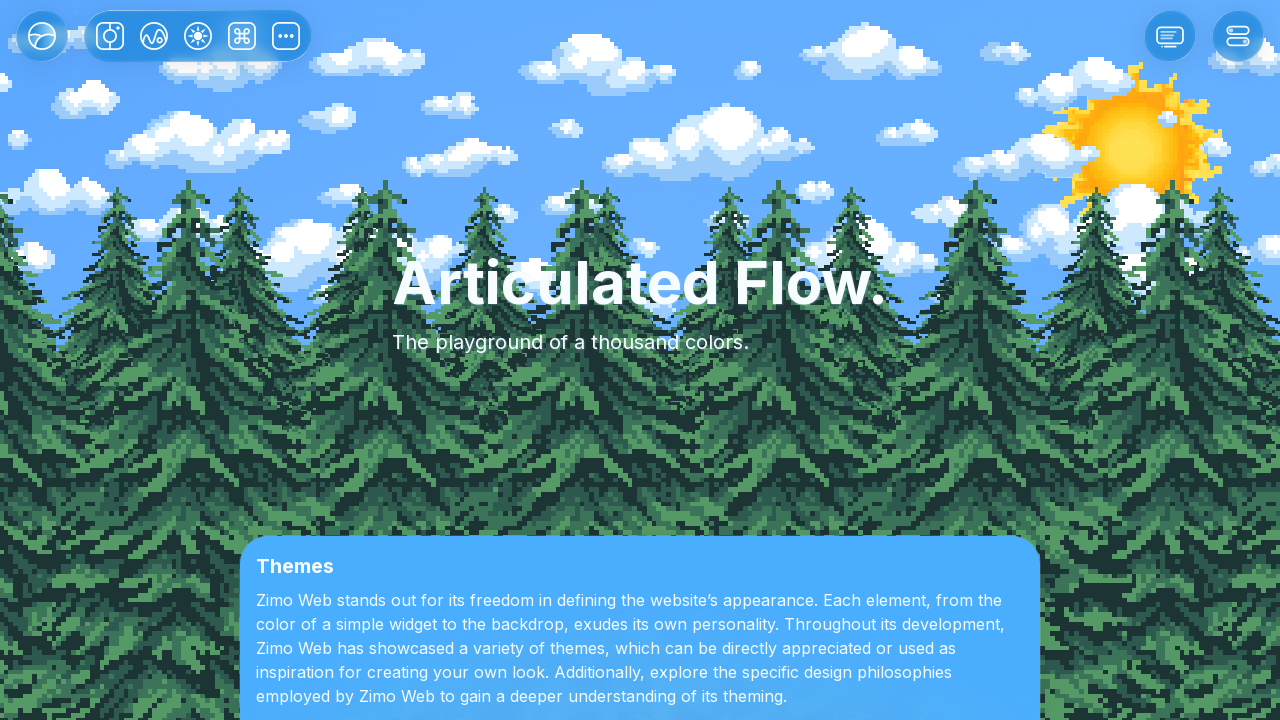

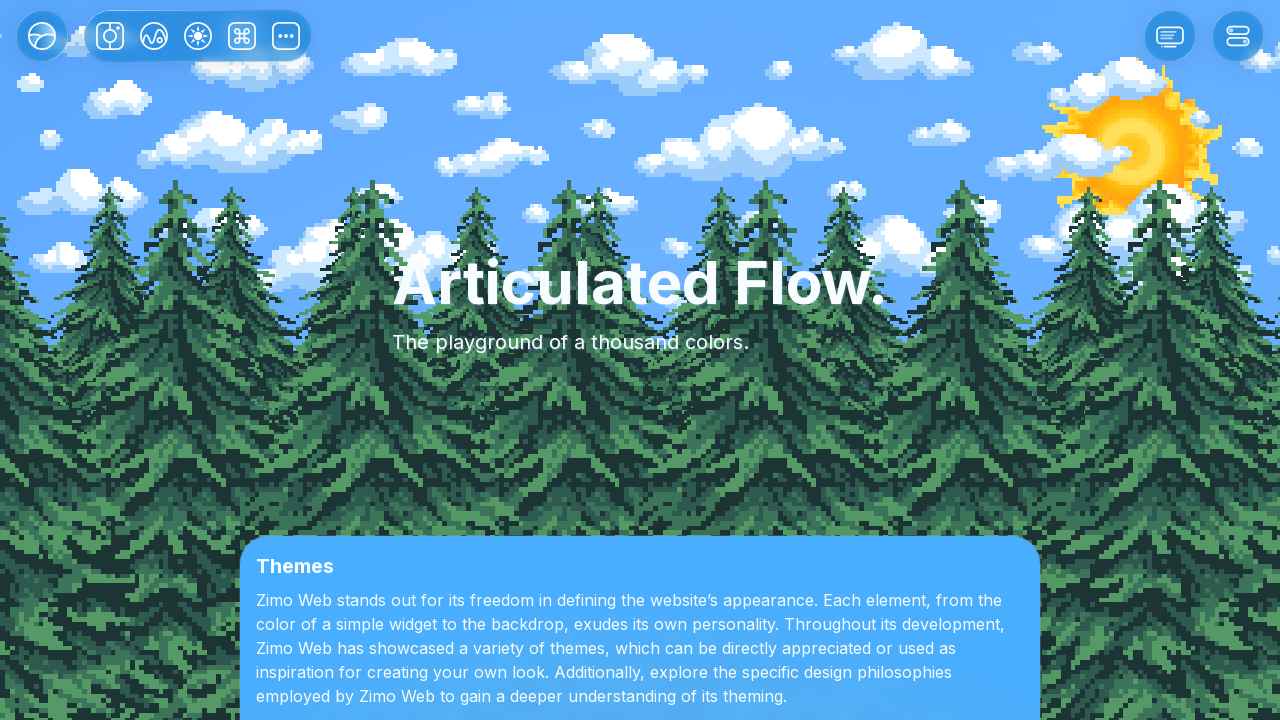